Tests JavaScript alert handling by clicking the alert button, switching to the alert dialog, and accepting it.

Starting URL: https://demoqa.com/alerts

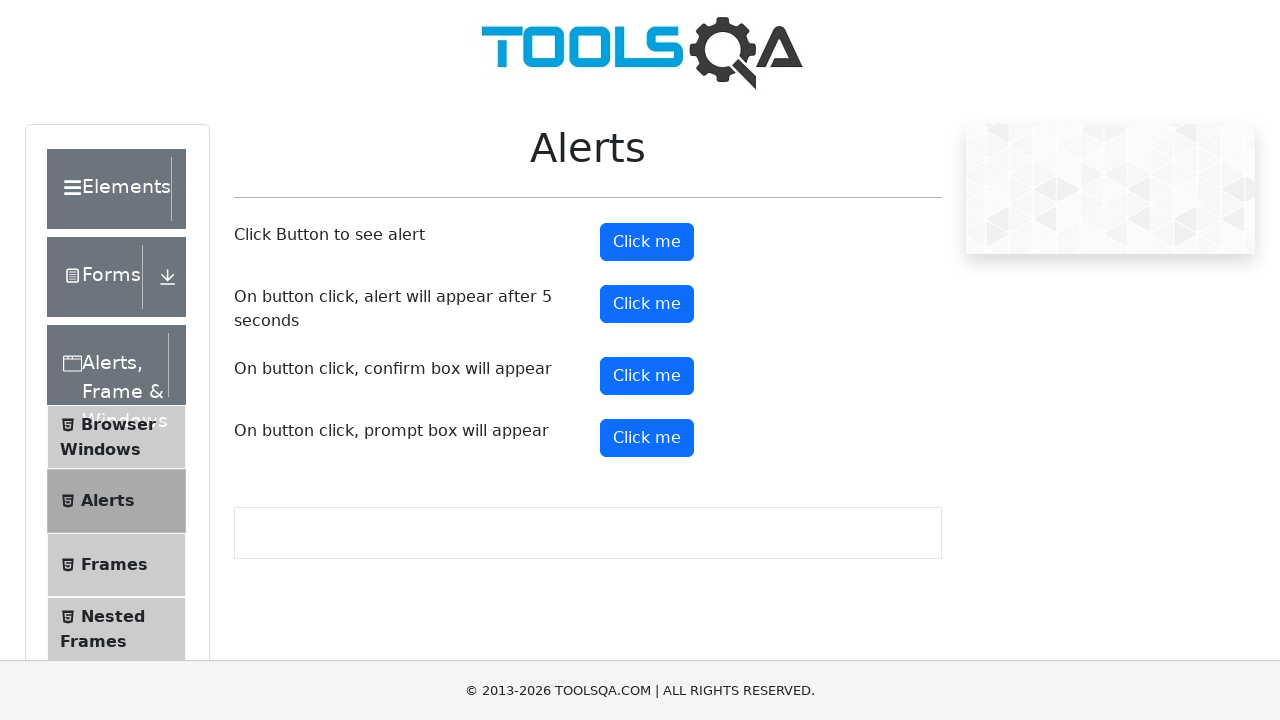

Clicked alert button to trigger JavaScript alert at (647, 242) on #alertButton
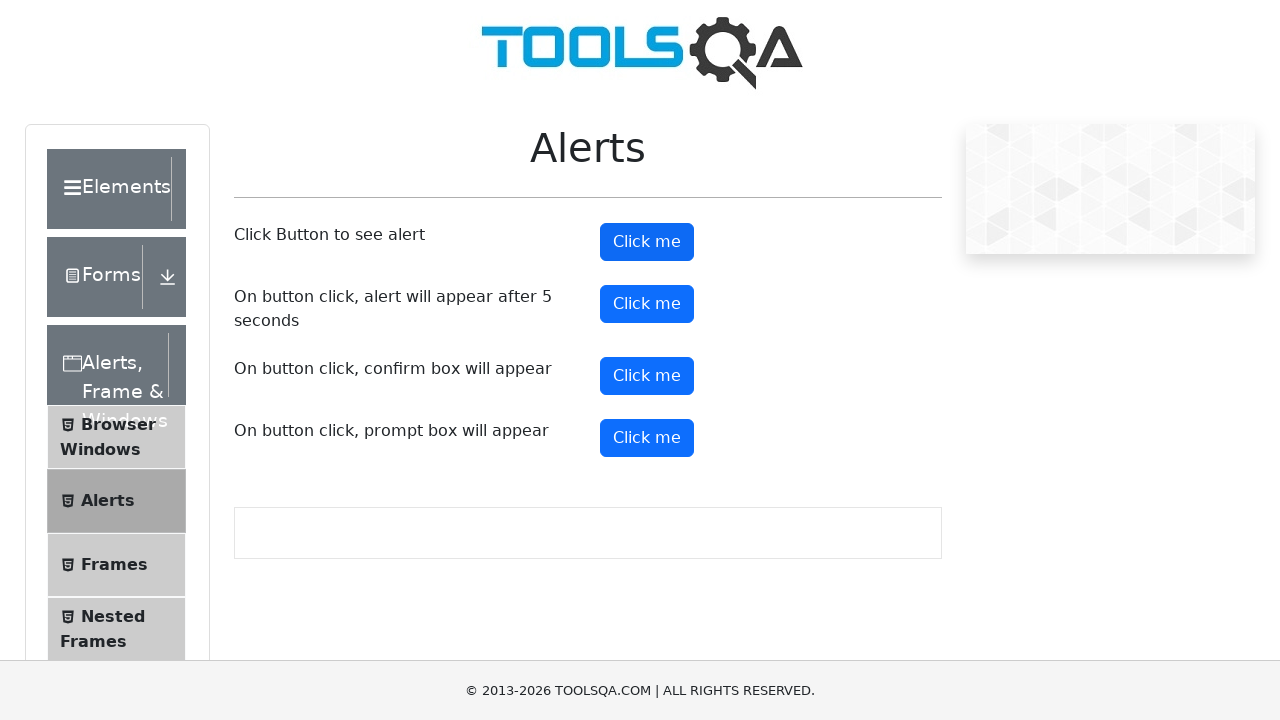

Set up dialog handler to accept alerts
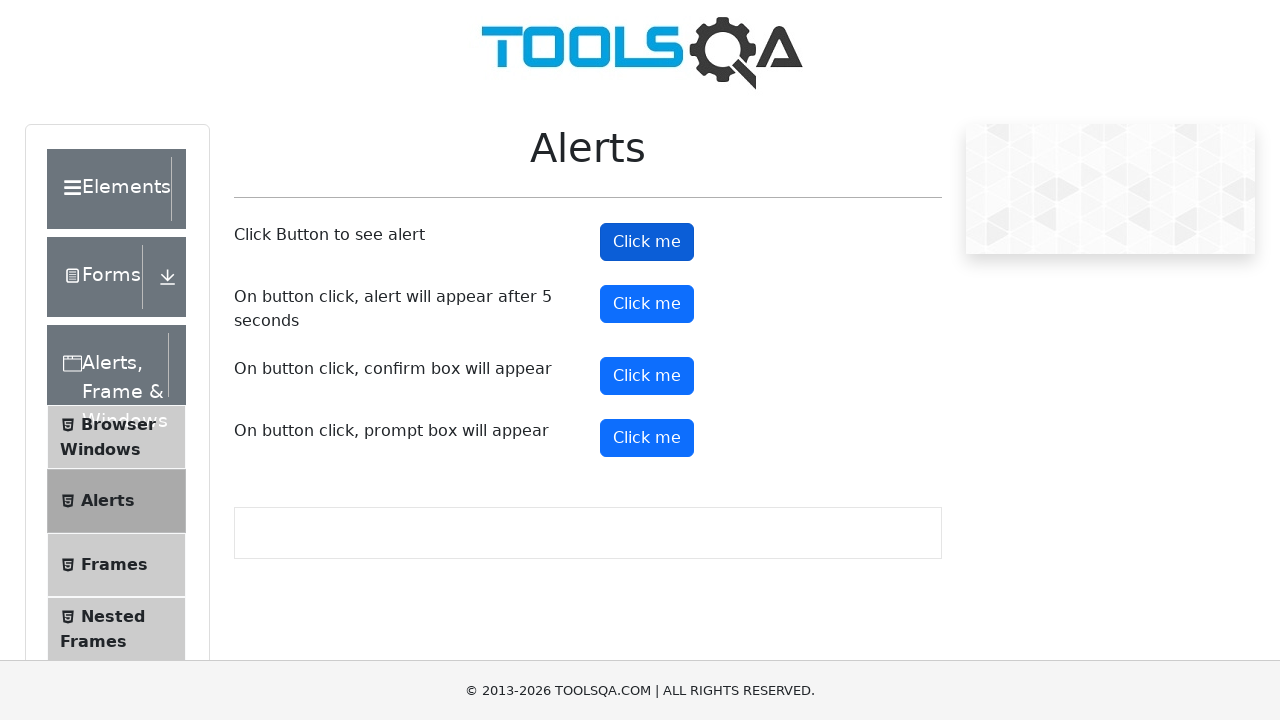

Clicked alert button again to trigger and handle the alert at (647, 242) on #alertButton
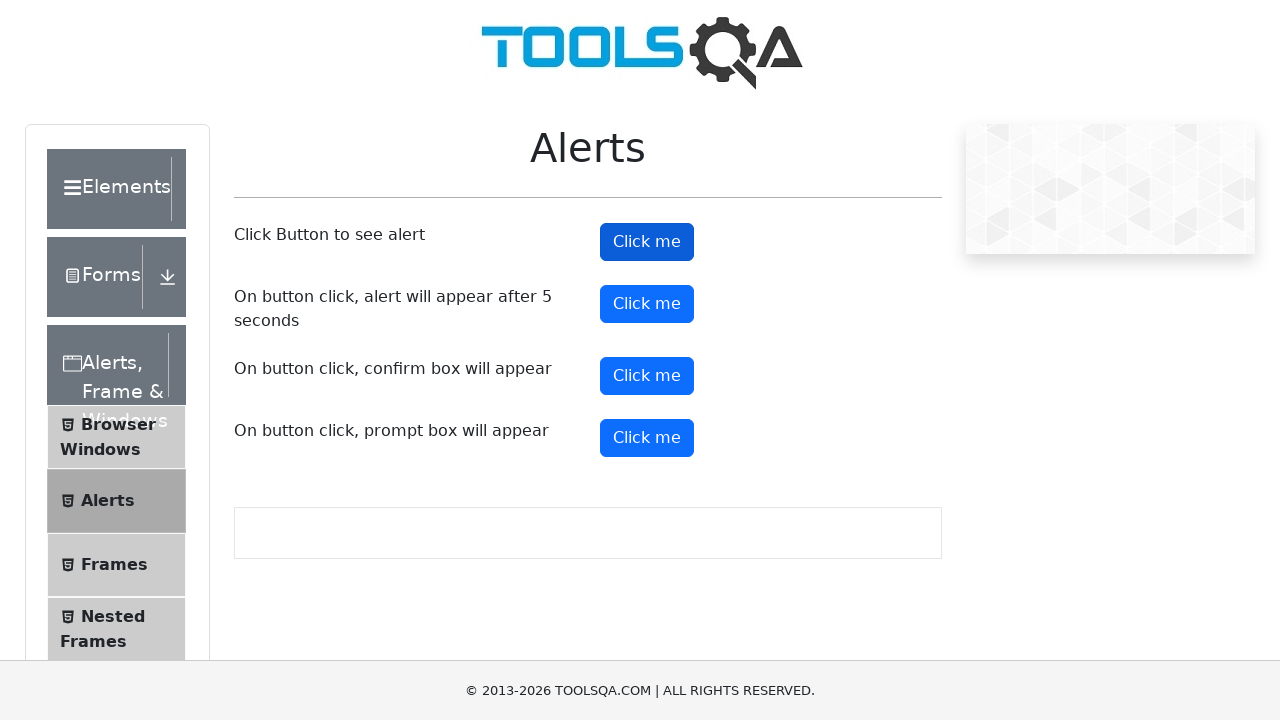

Waited 1 second for alert to be processed
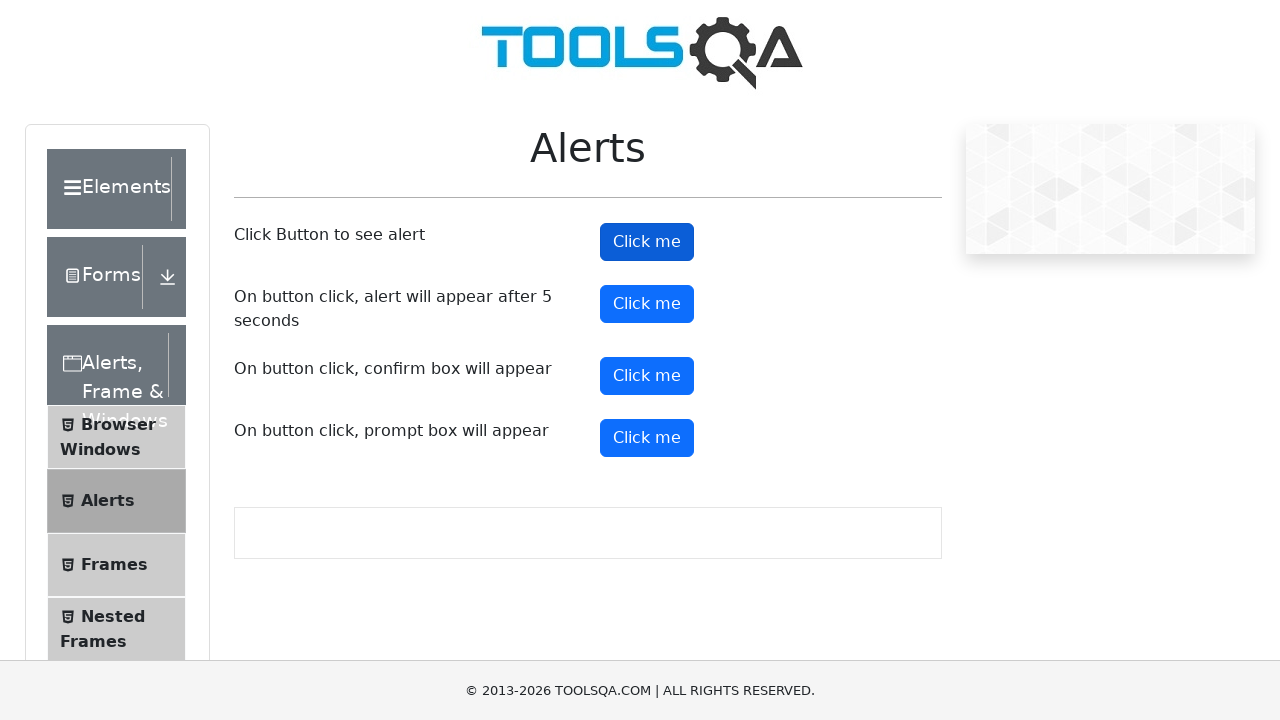

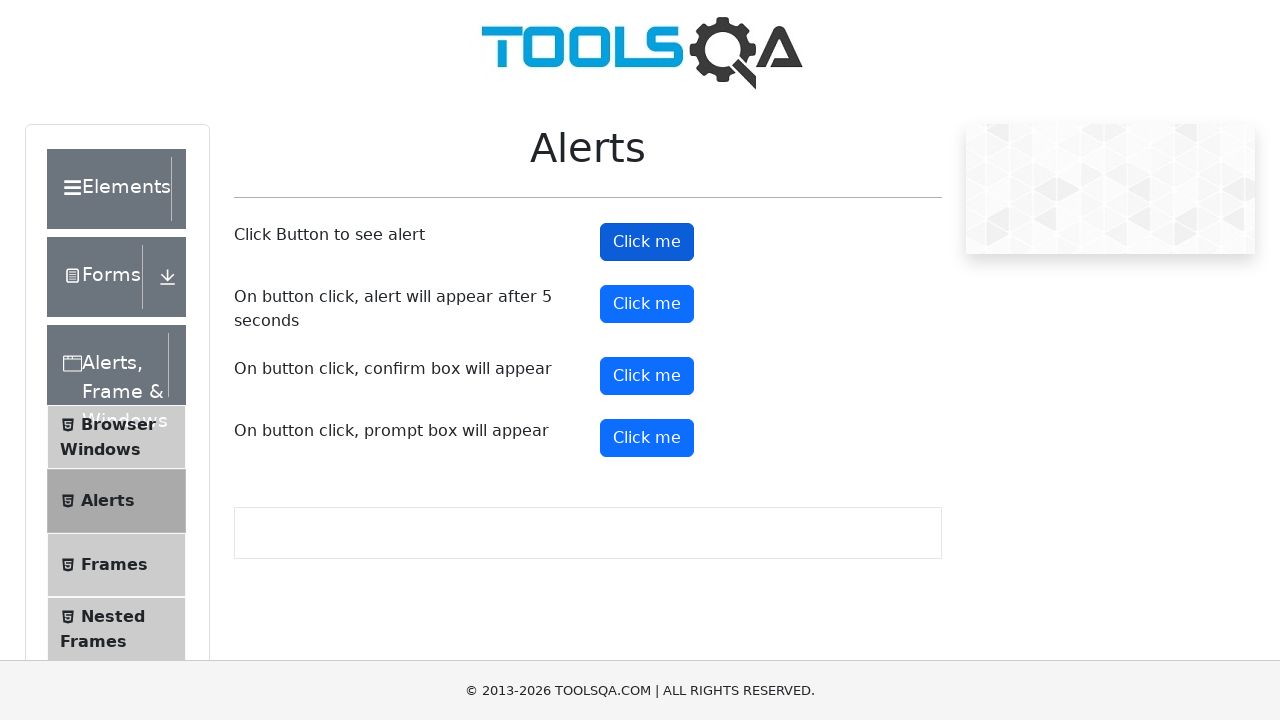